Tests basic regression functionality by verifying page title, logo presence, navigation menu, footer, contact info, and SSL security

Starting URL: https://www.paytr.com

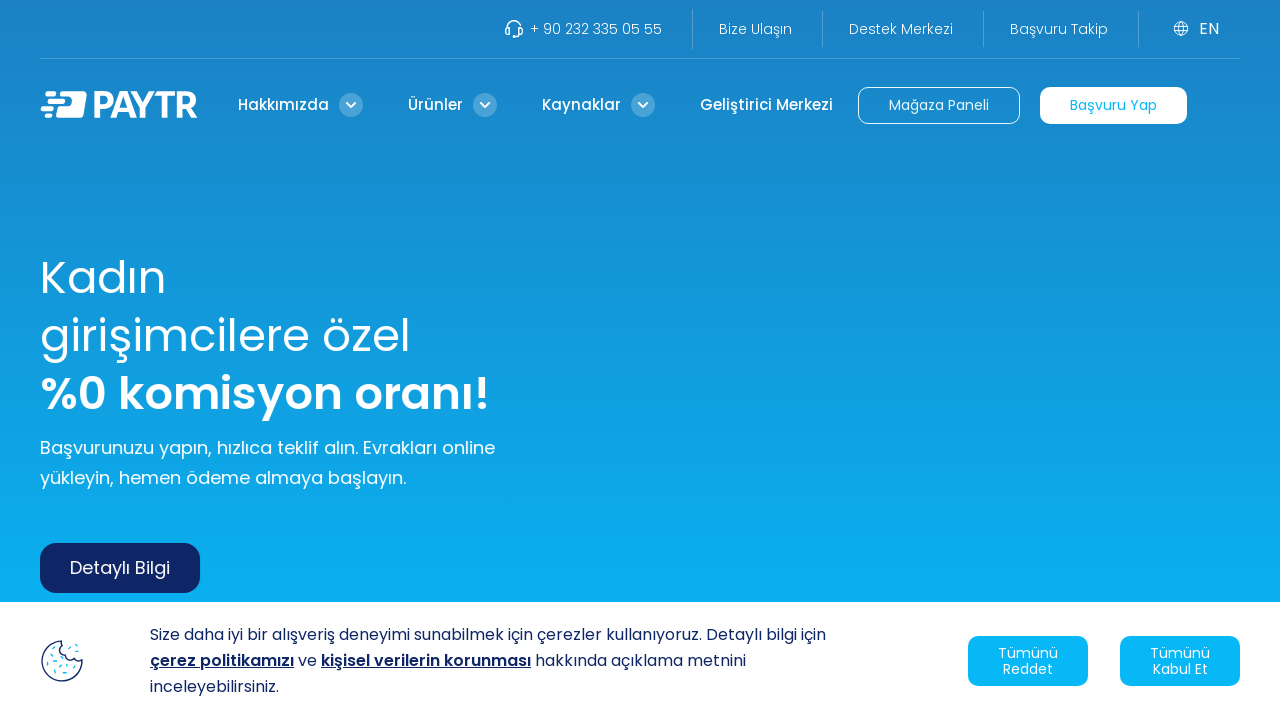

Waited for page body to load
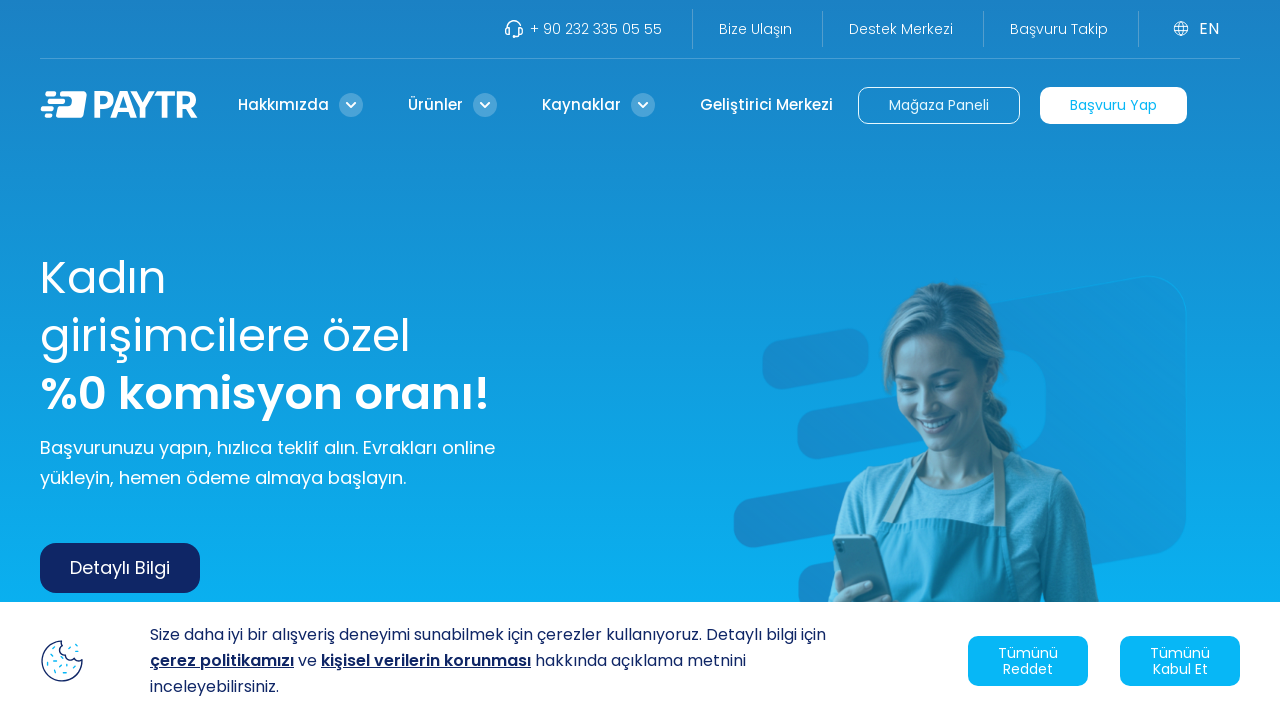

Retrieved page title
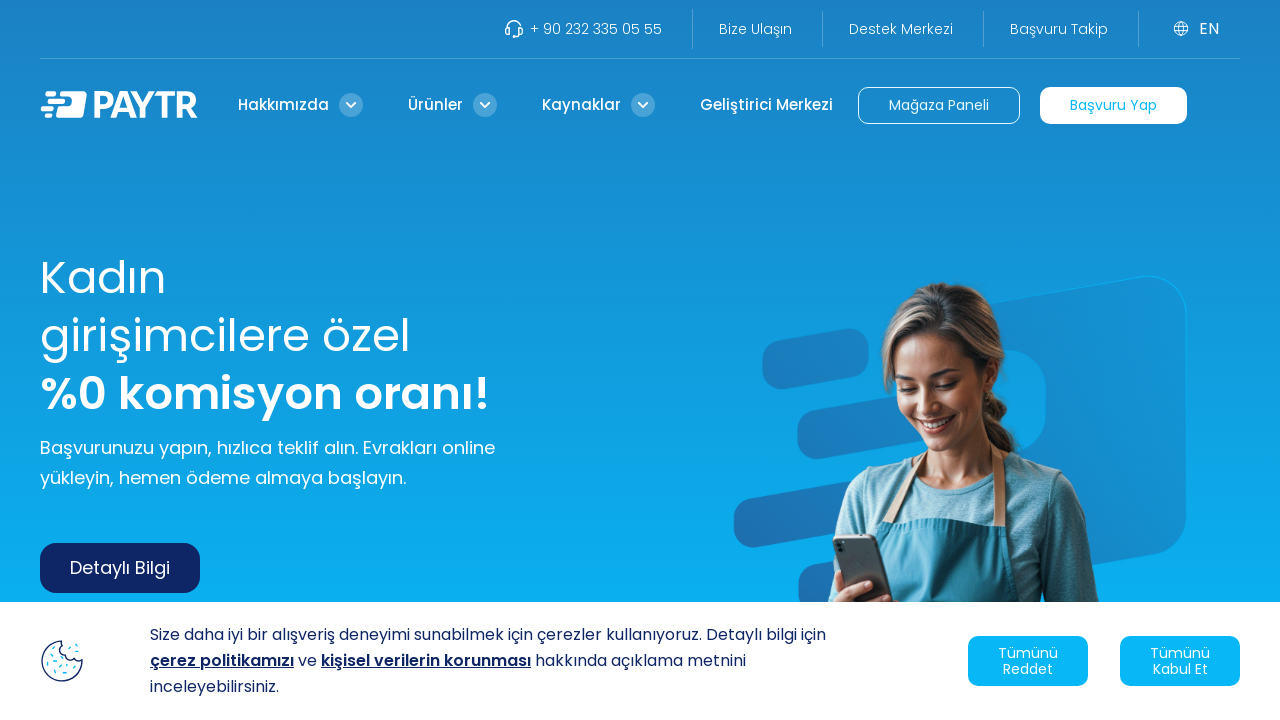

Verified page title is not null
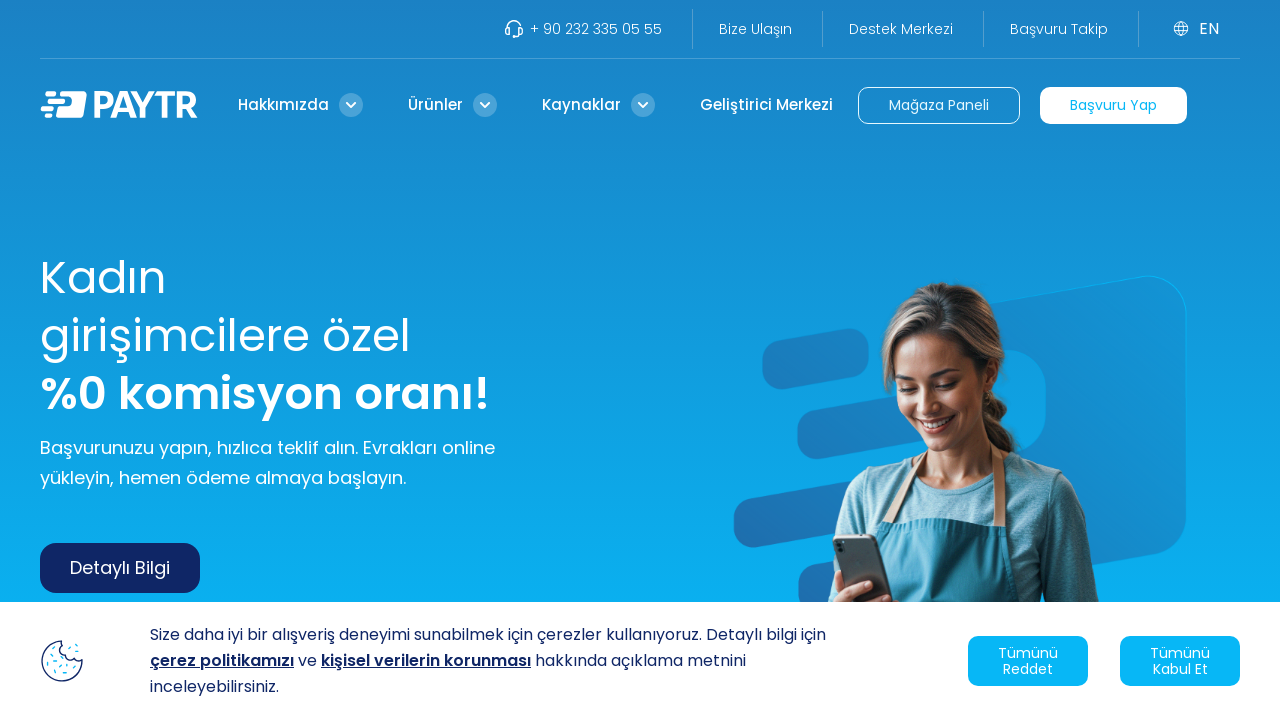

Verified page title is not empty
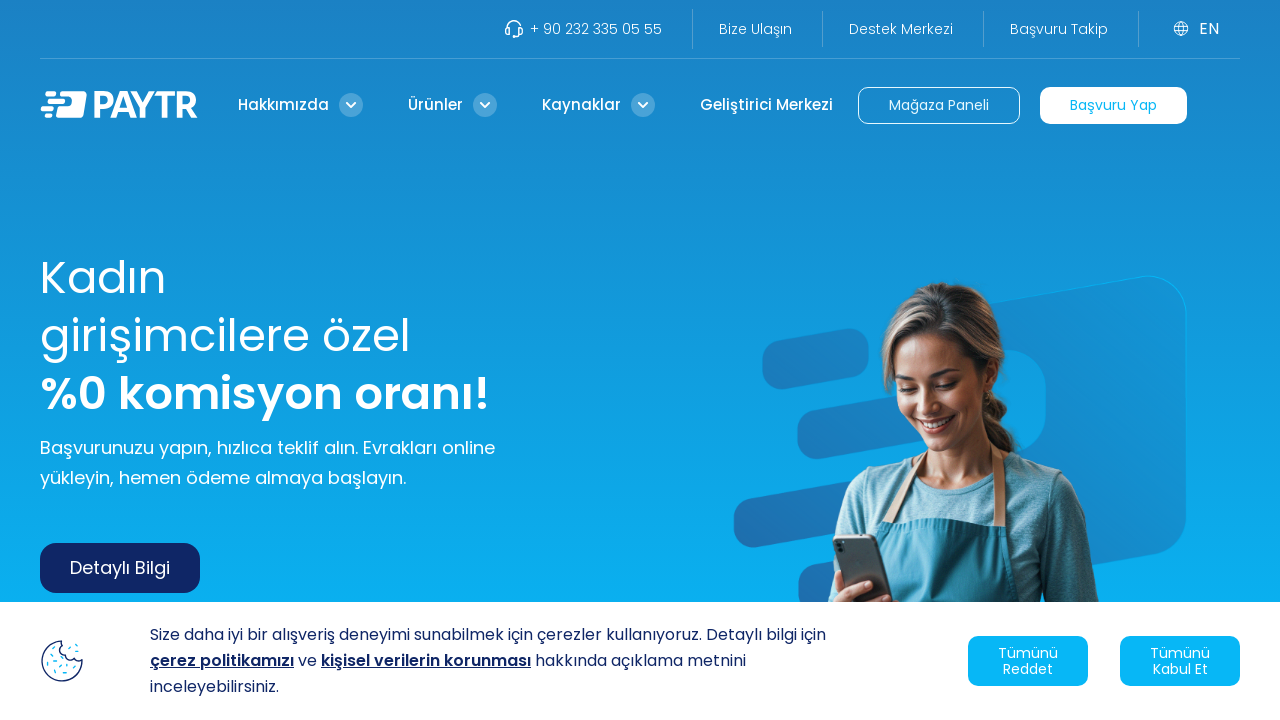

Searched for logo elements on page
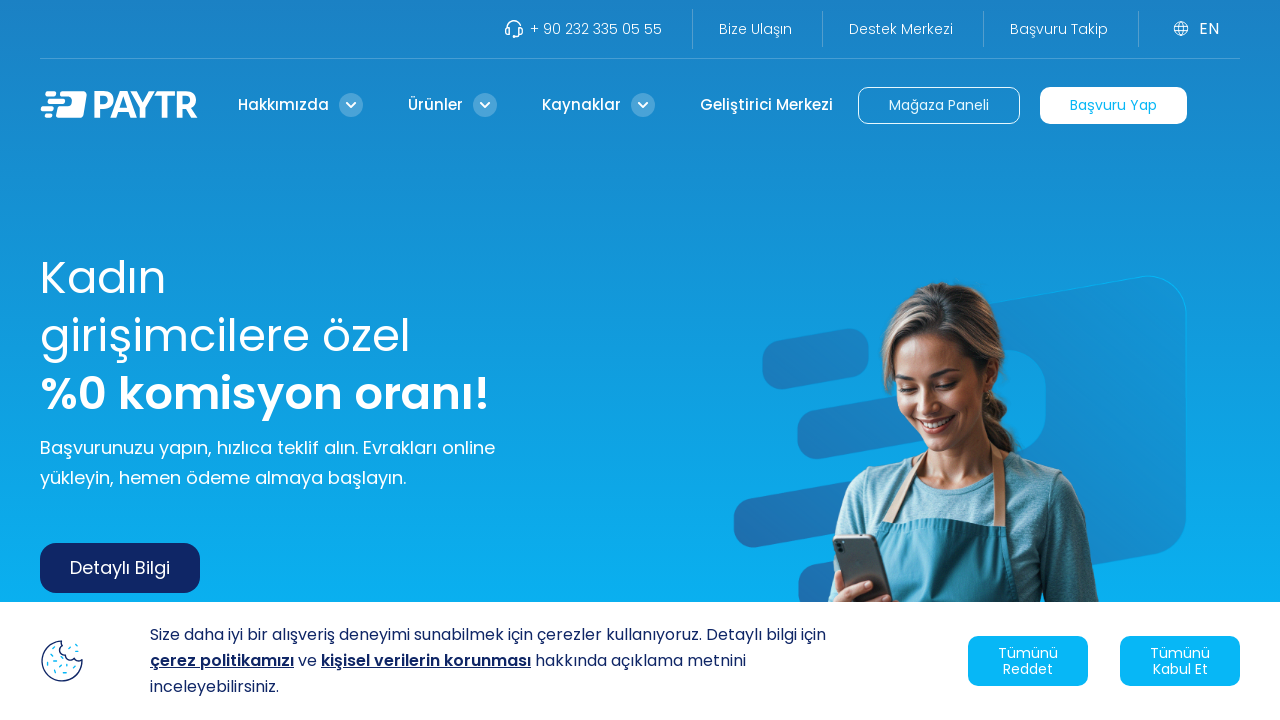

Logo check completed - found 13 logo element(s)
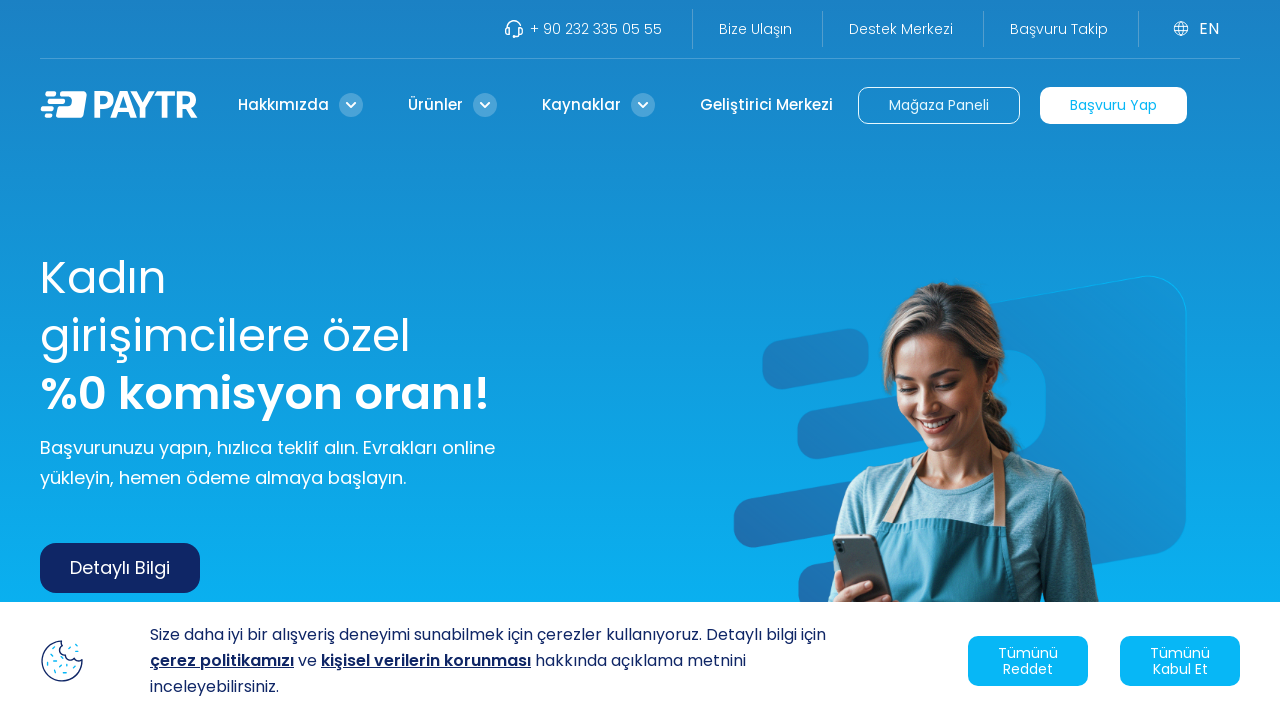

Searched for navigation menu elements on page
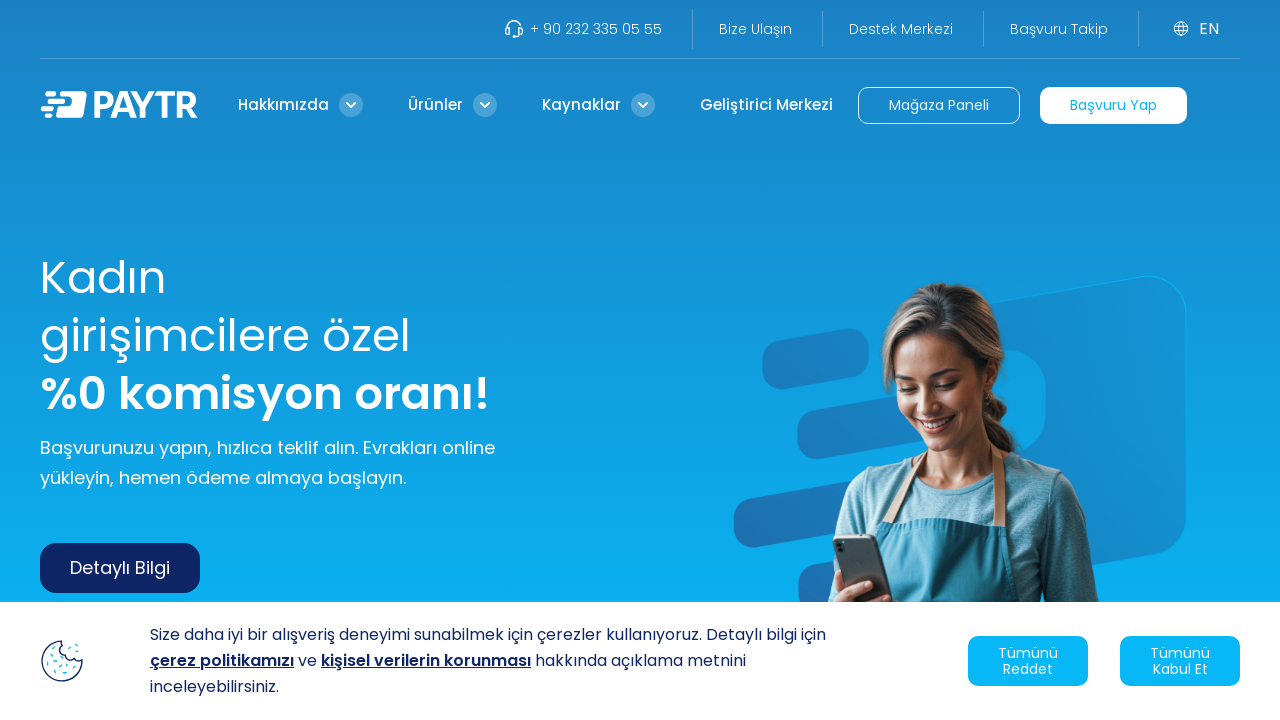

Navigation check completed - found 241 navigation element(s)
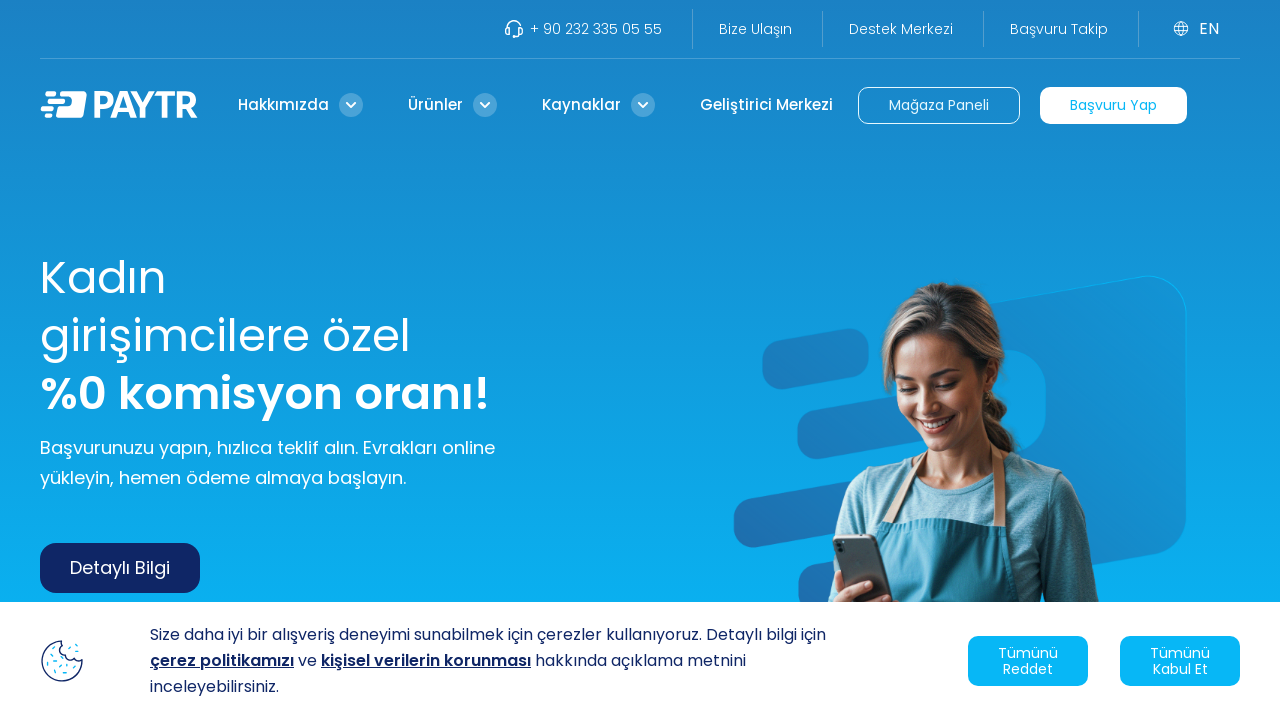

Searched for footer elements on page
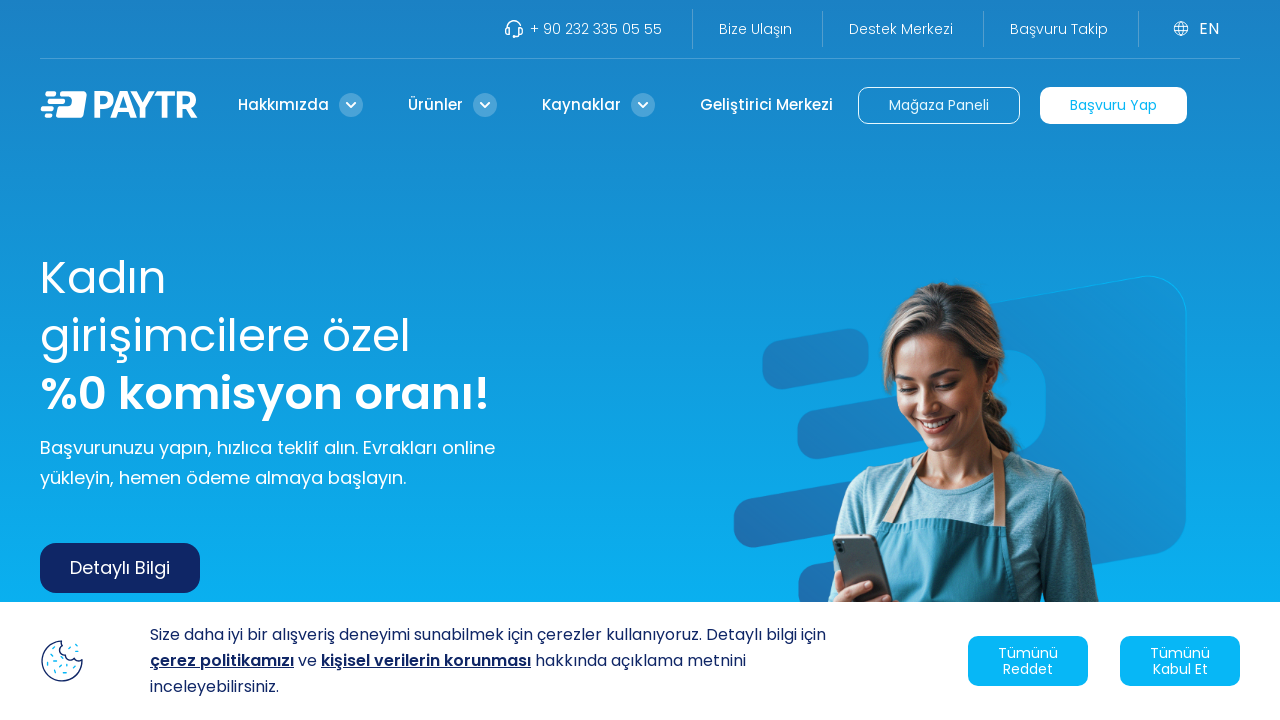

Footer check completed - found 19 footer element(s)
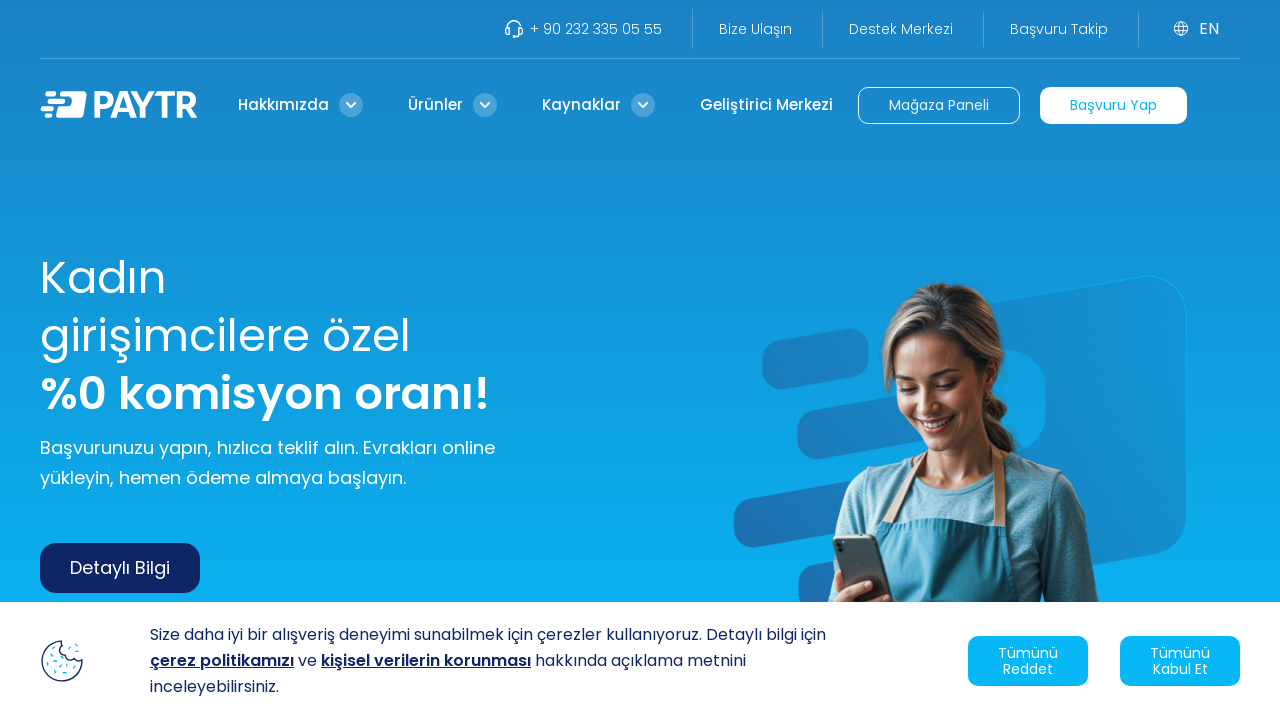

Retrieved page content to check for contact information
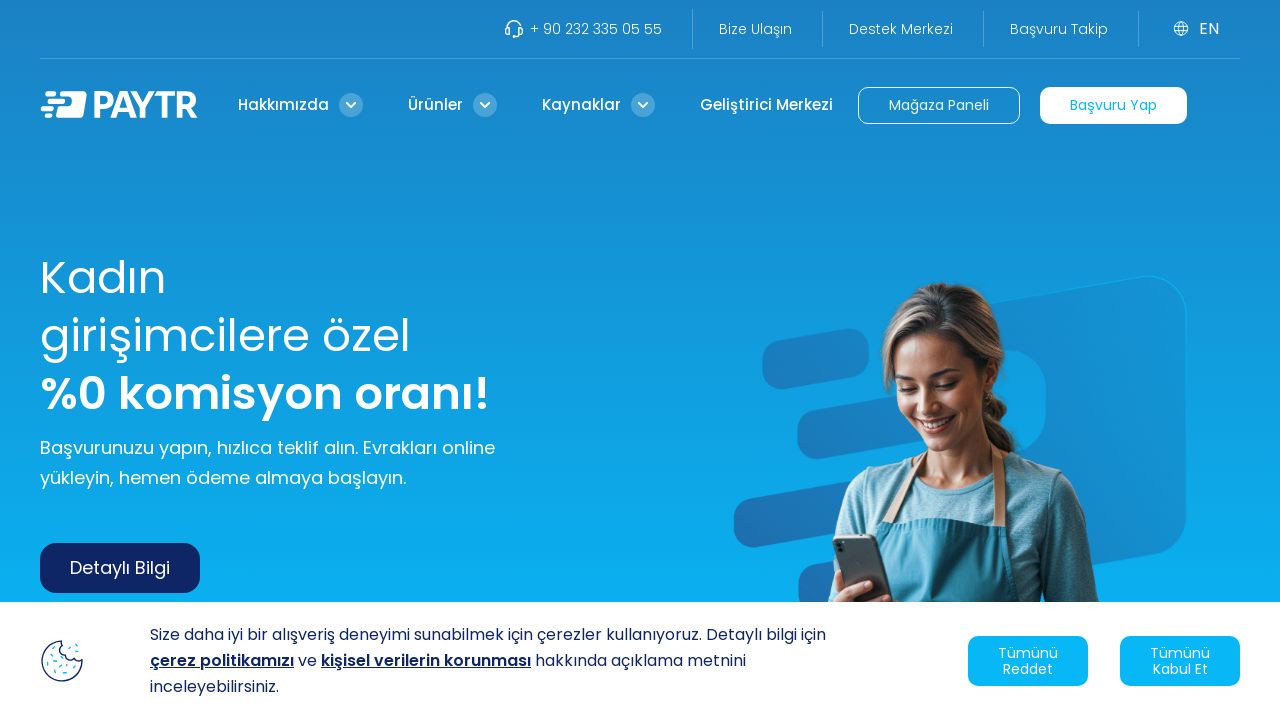

Contact info check completed - contact information found: True
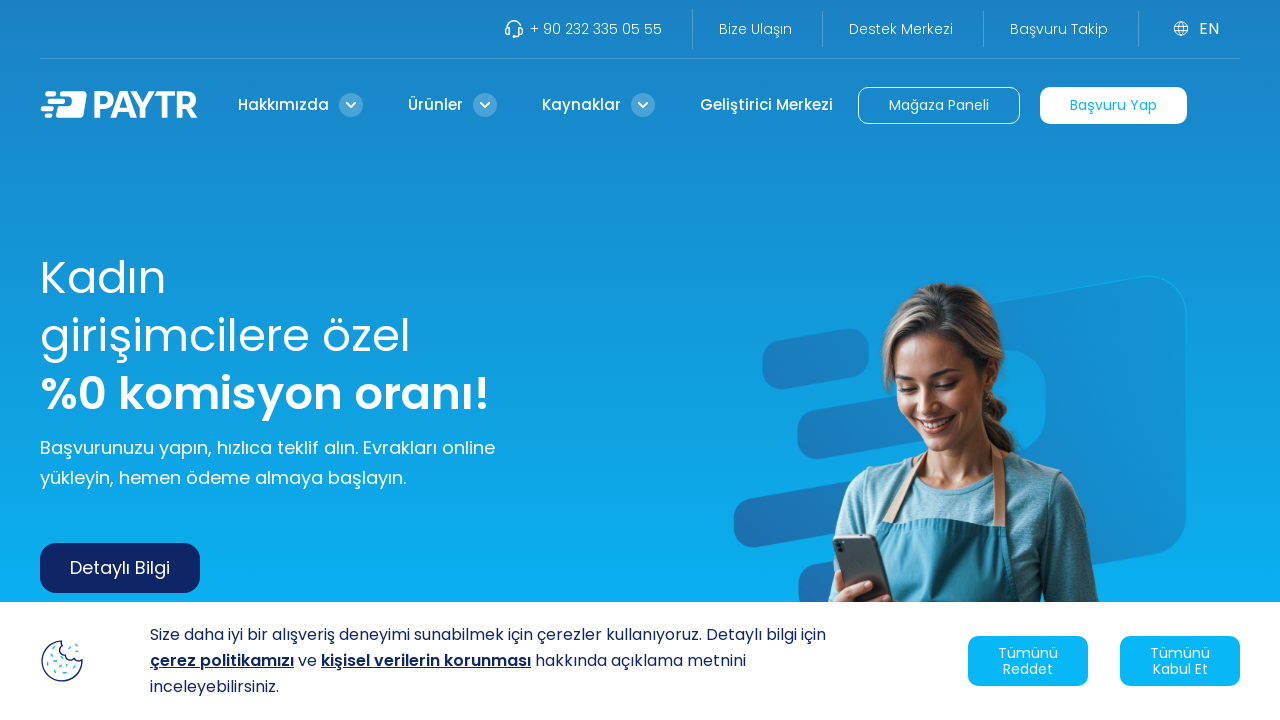

Retrieved current URL: https://www.paytr.com/
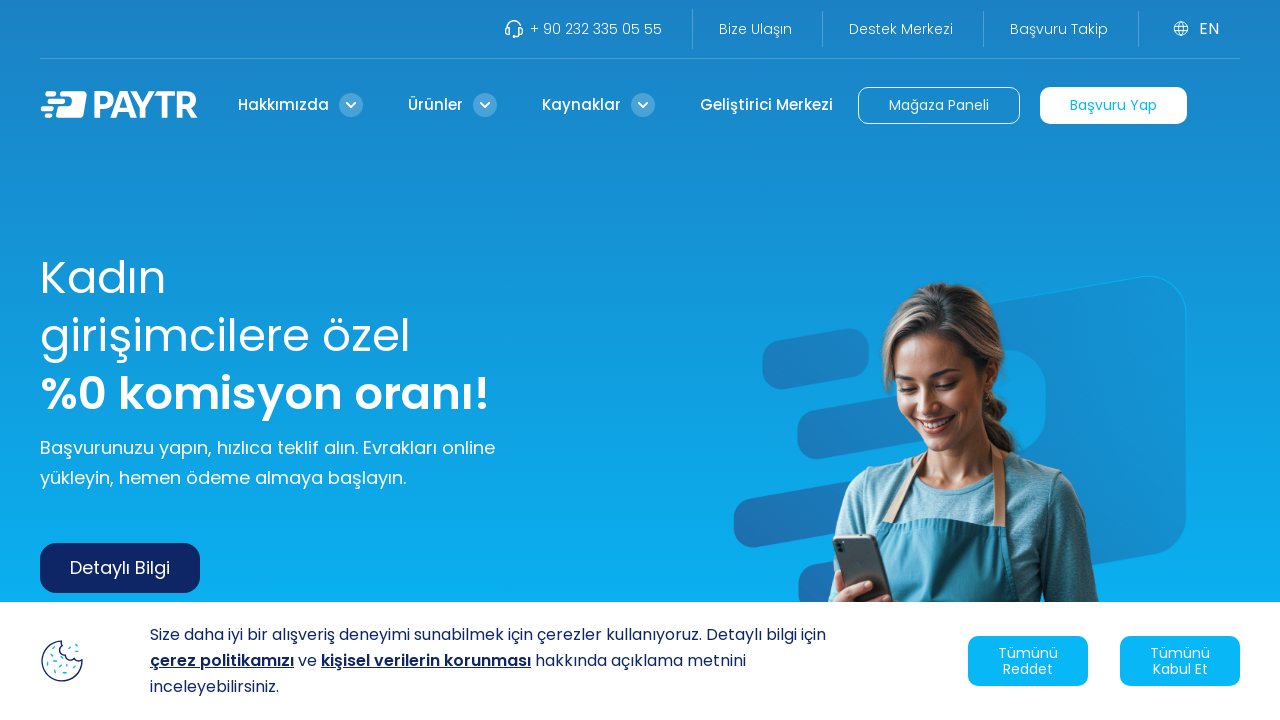

SSL security check completed - HTTPS: True
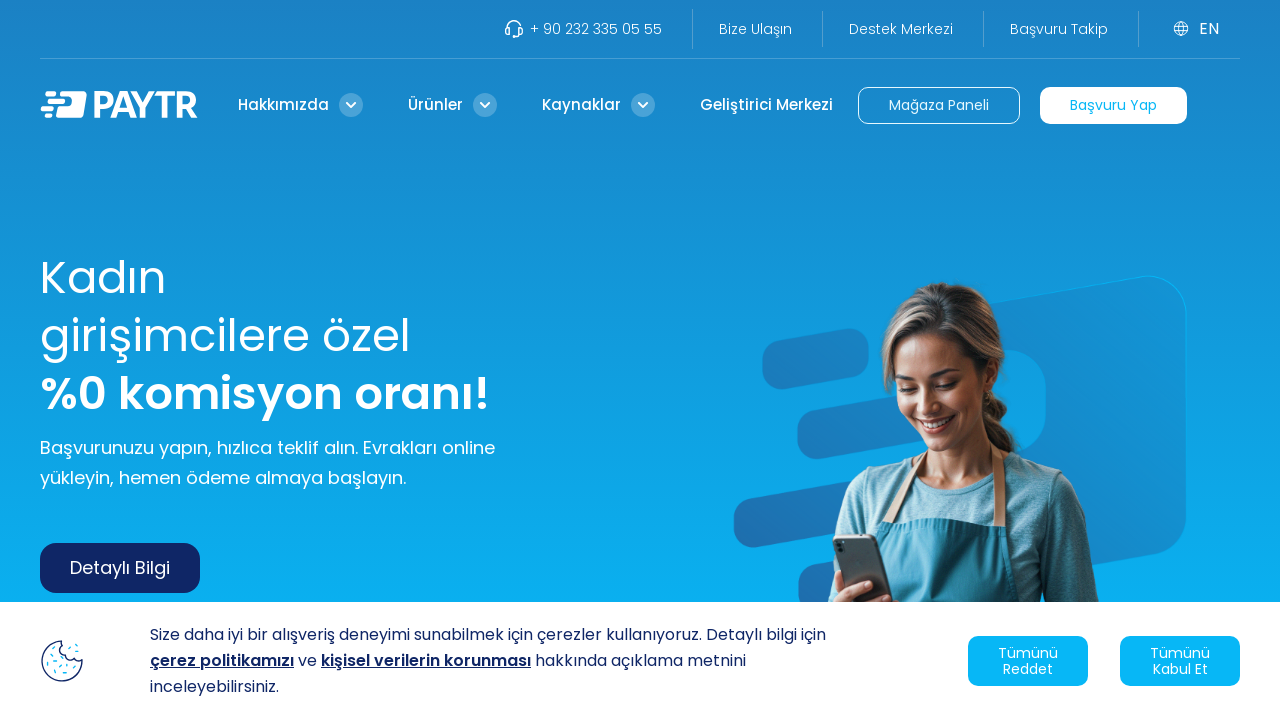

Verified SSL certificate is present
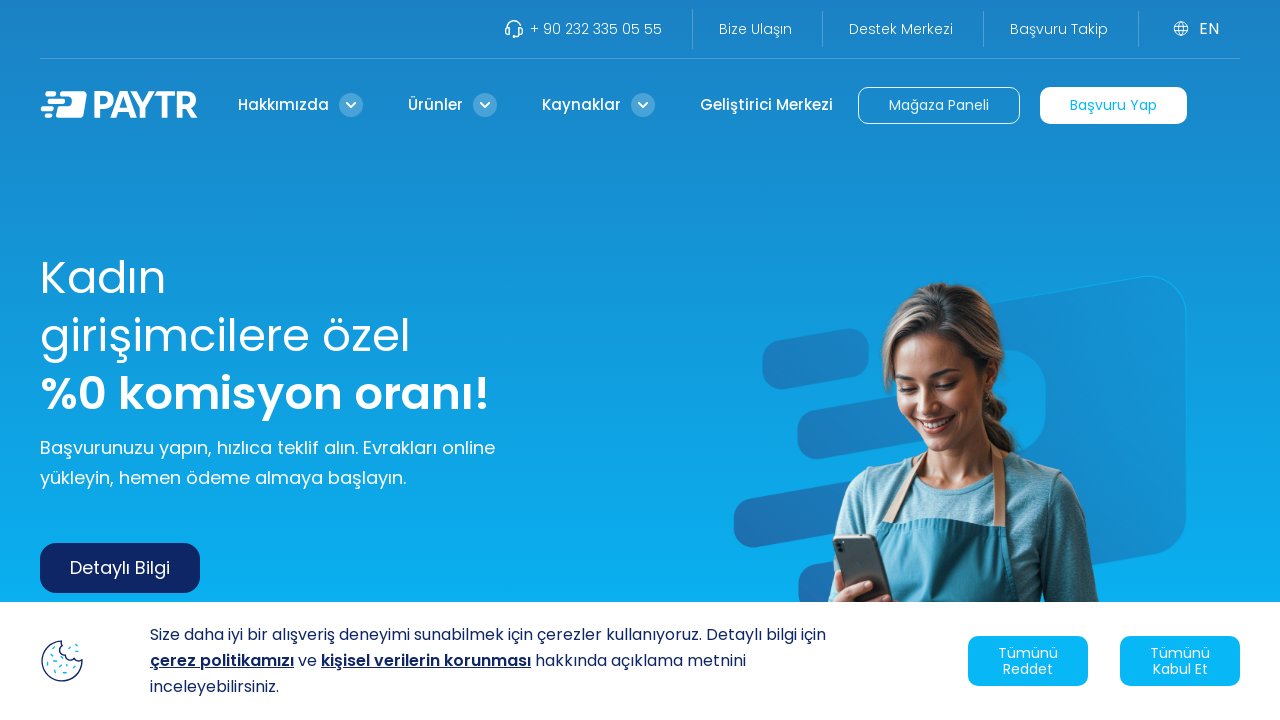

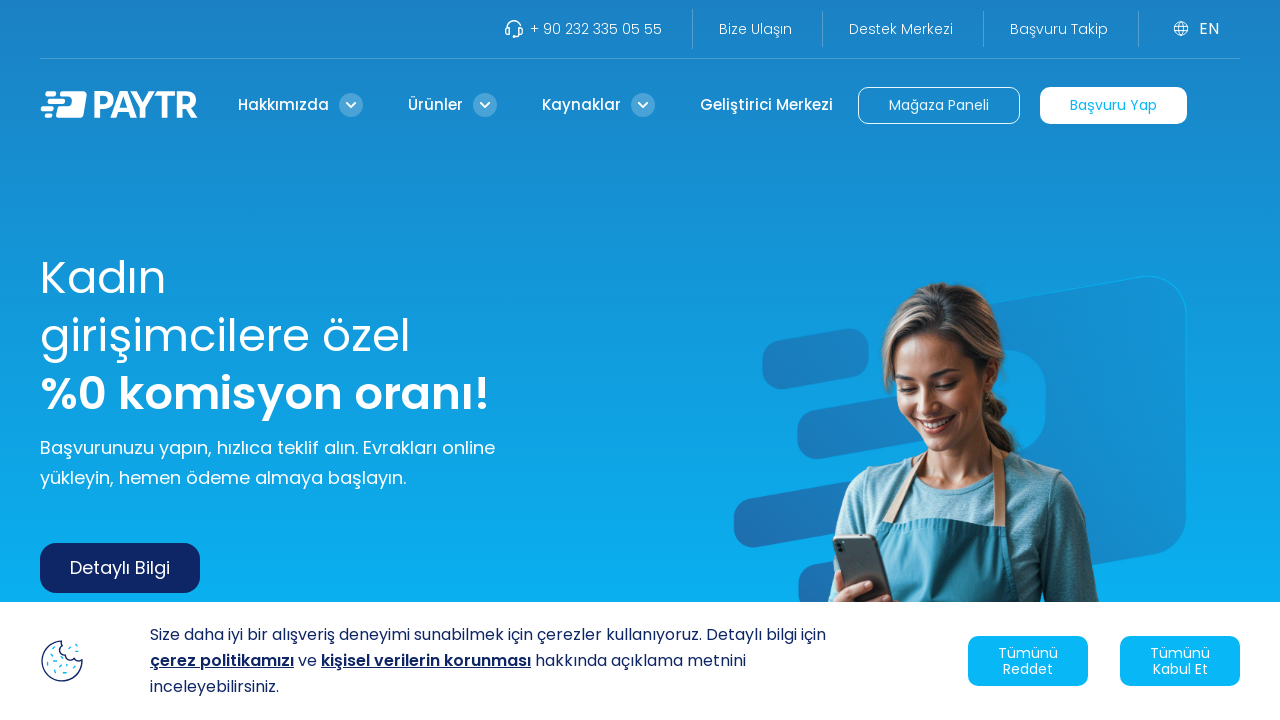